Tests dialog interaction by adding a new todo item and handling the delete confirmation dialog.

Starting URL: https://material.playwrightvn.com/03-xpath-todo-list.html

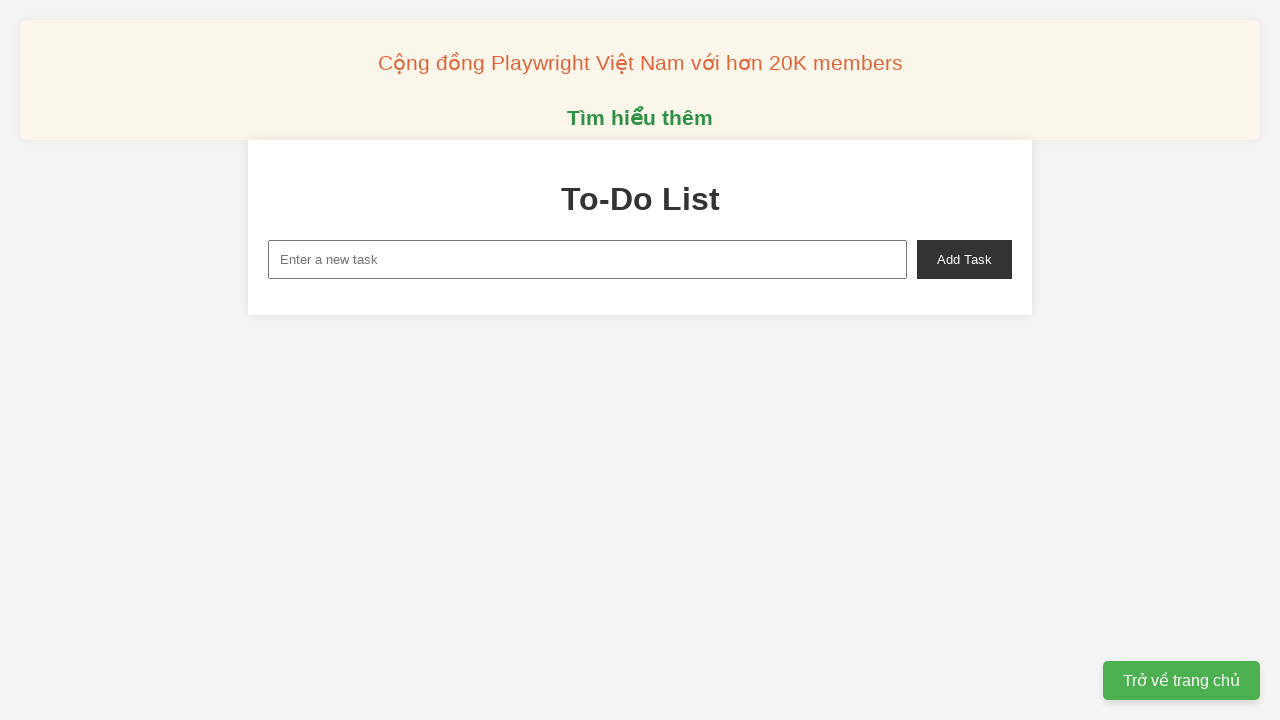

Filled new task input field with 'Todo 1' on xpath=//input[@id='new-task']
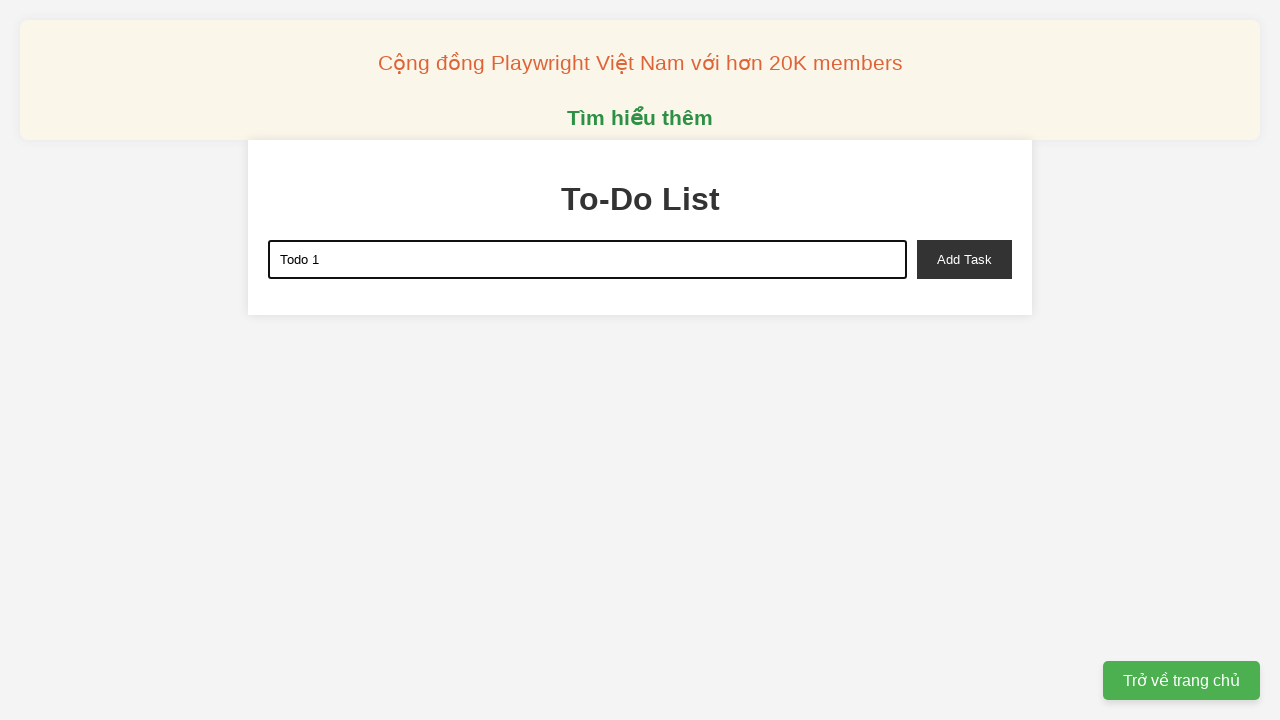

Clicked add task button to create new todo item at (964, 259) on xpath=//button[@id='add-task']
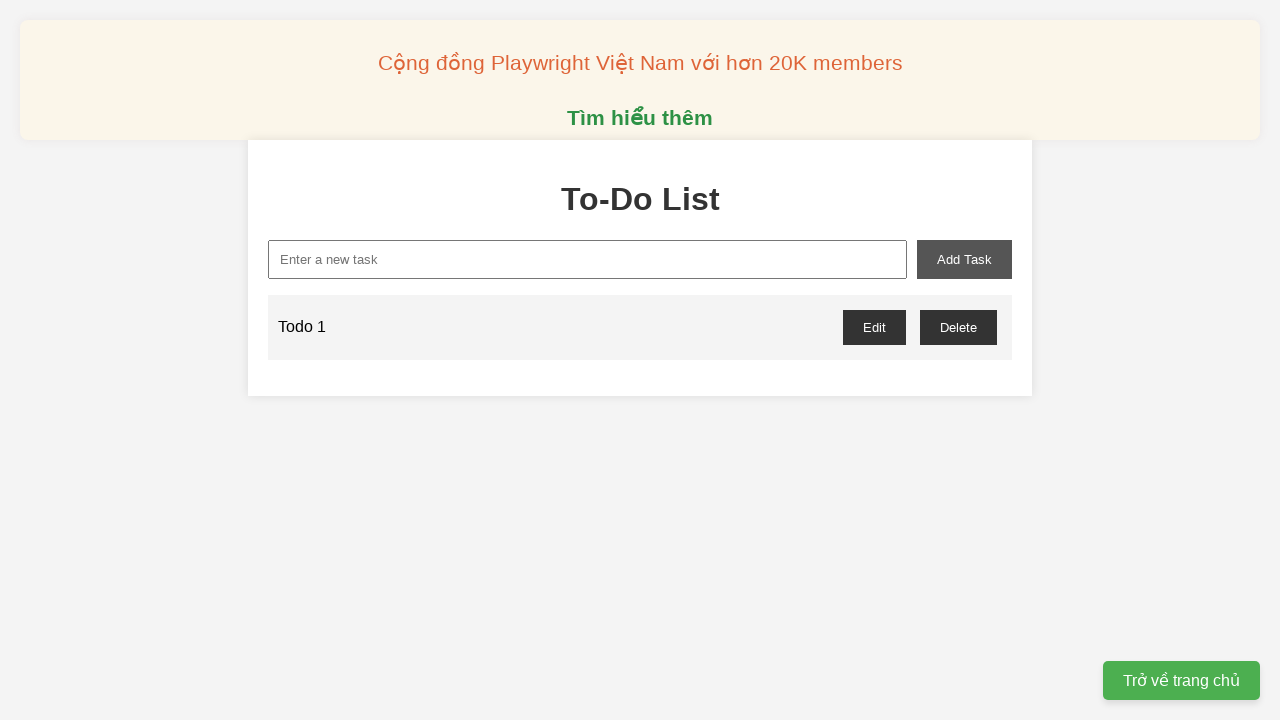

Set up dialog handler to accept confirmation
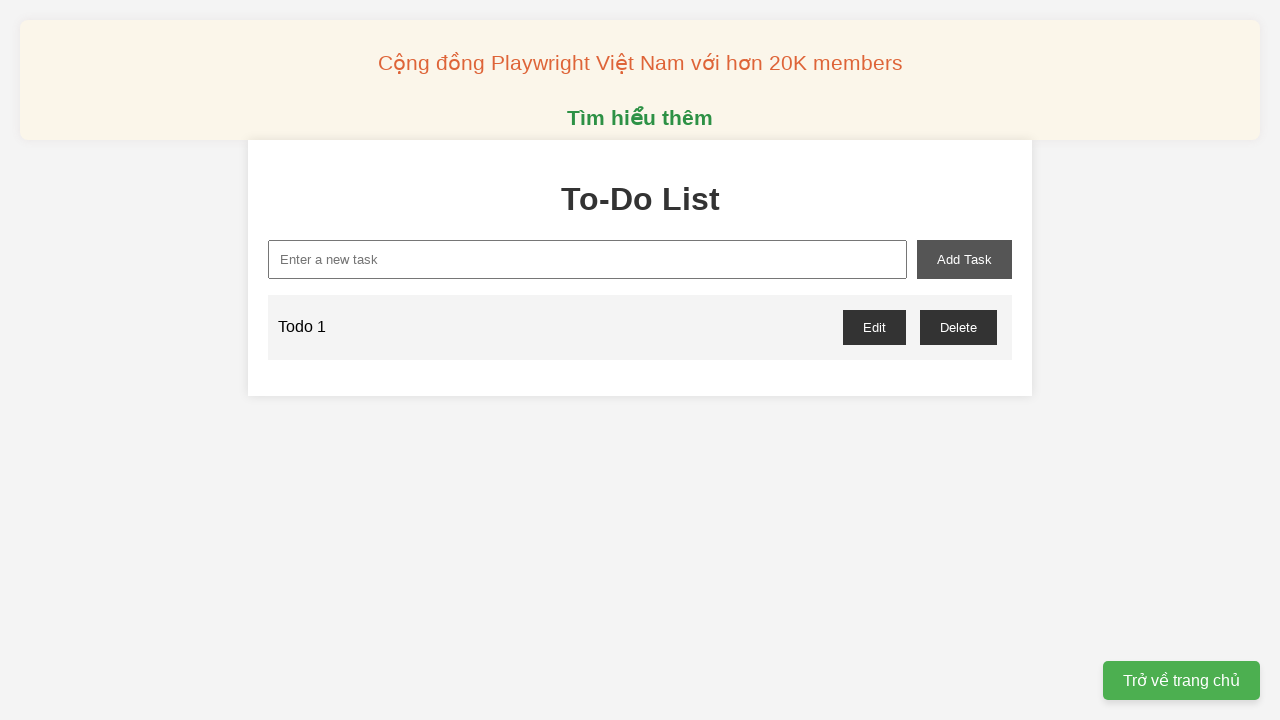

Clicked delete button for 'Todo 1' task and accepted confirmation dialog at (958, 327) on xpath=//li/span[text()='Todo 1']//following-sibling::div//button[contains(@oncli
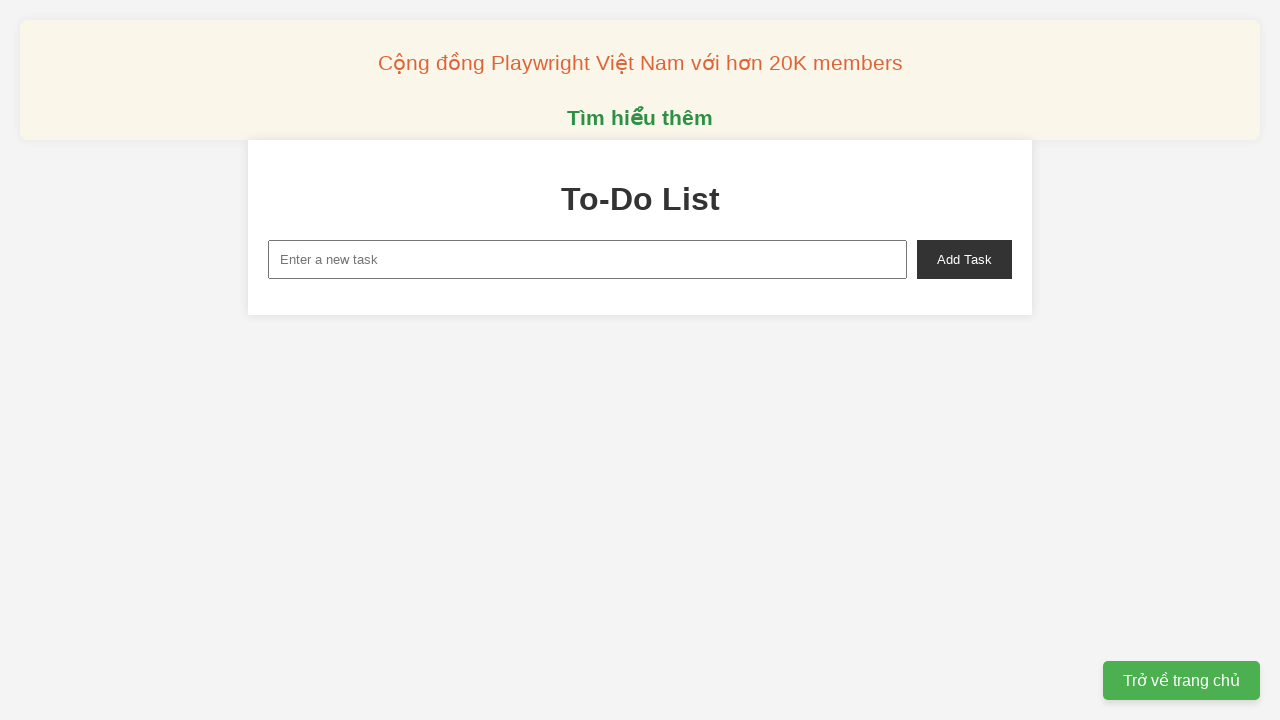

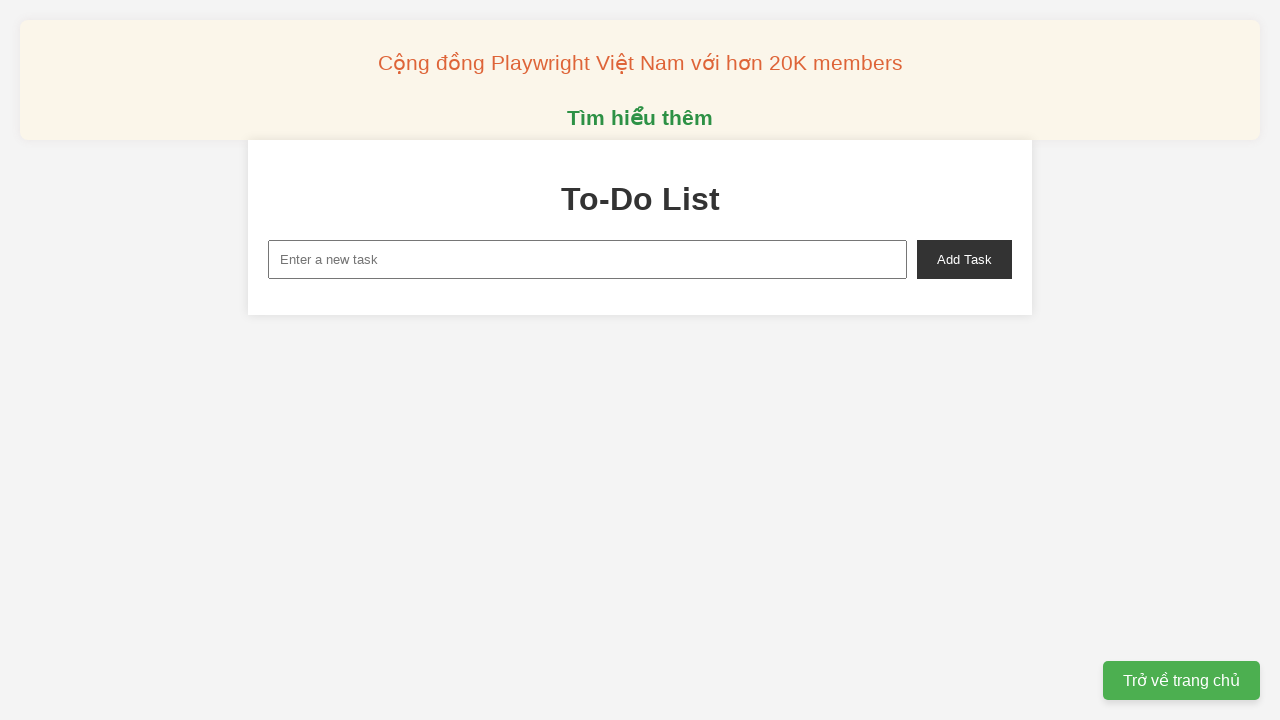